Tests drag and drop functionality by dragging column A to column B.

Starting URL: http://the-internet.herokuapp.com/drag_and_drop

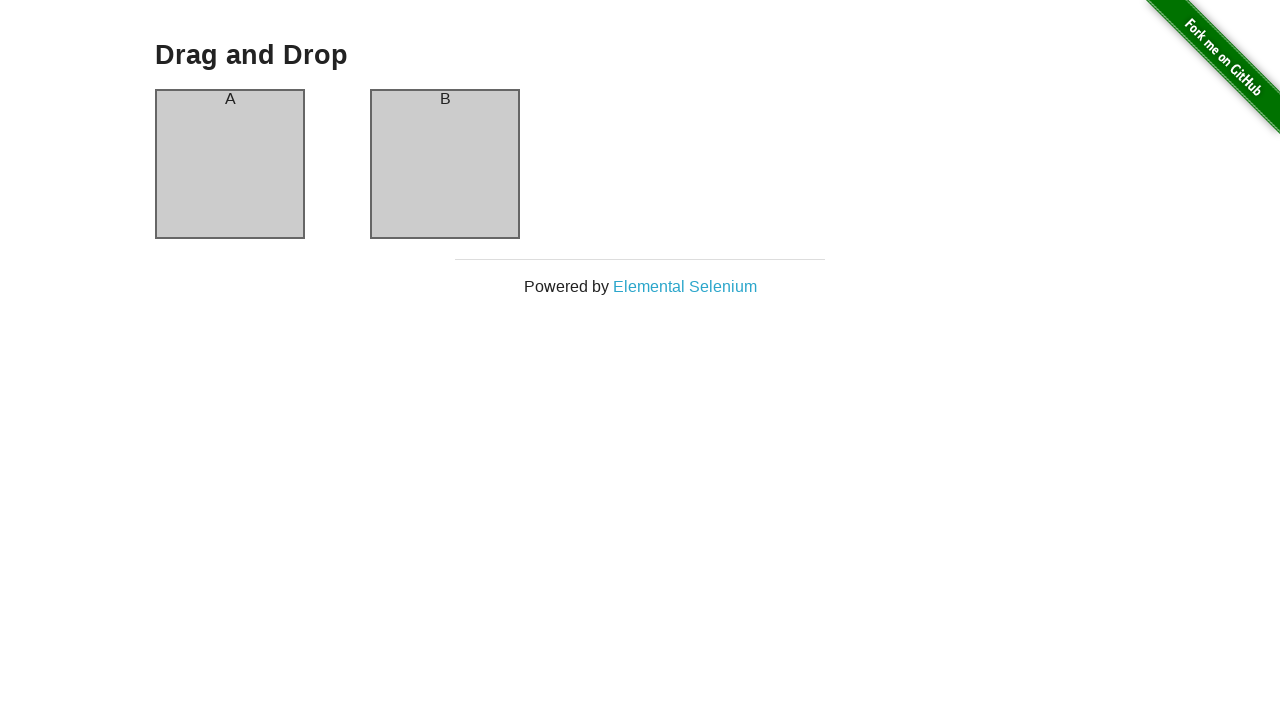

Located column A element
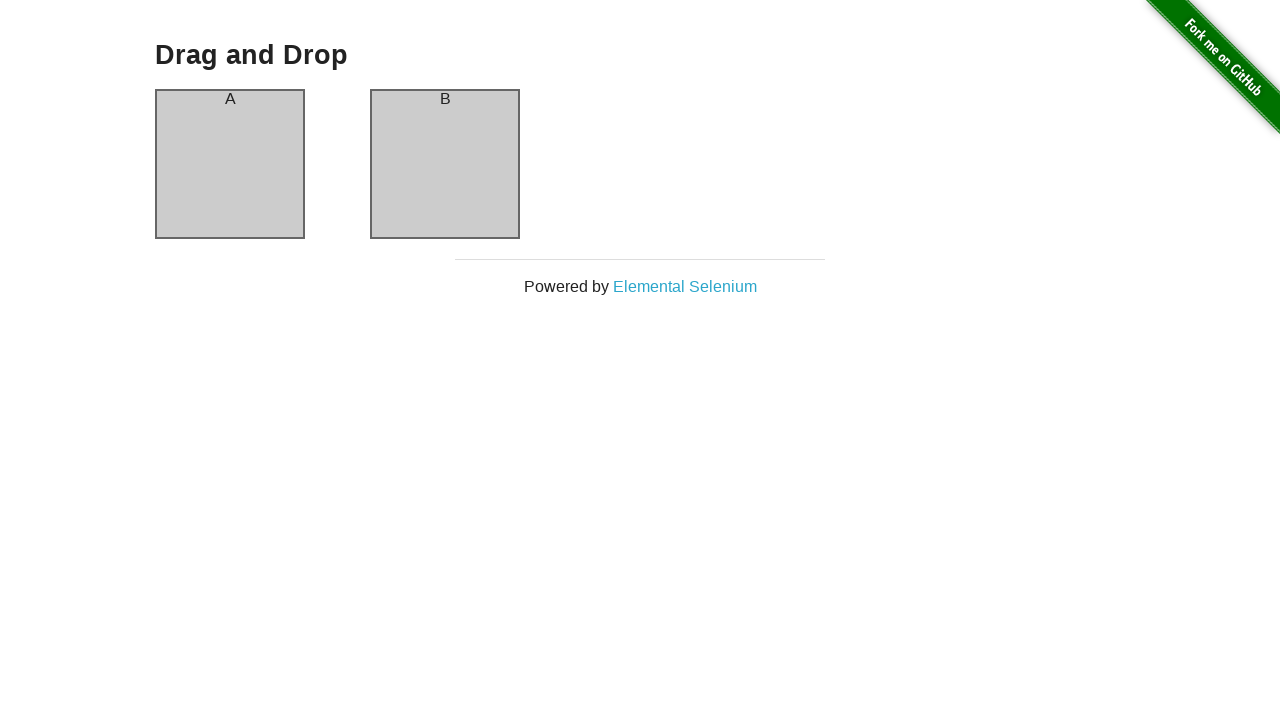

Located column B element
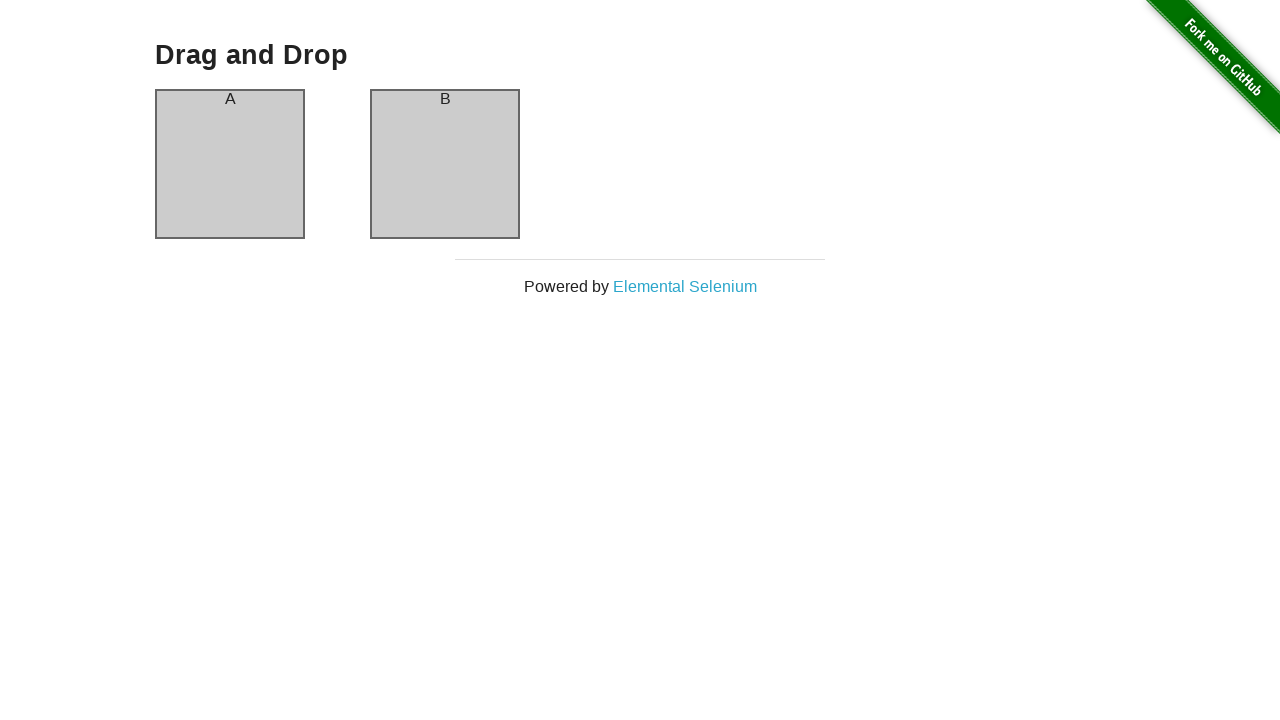

Dragged column A to column B at (445, 164)
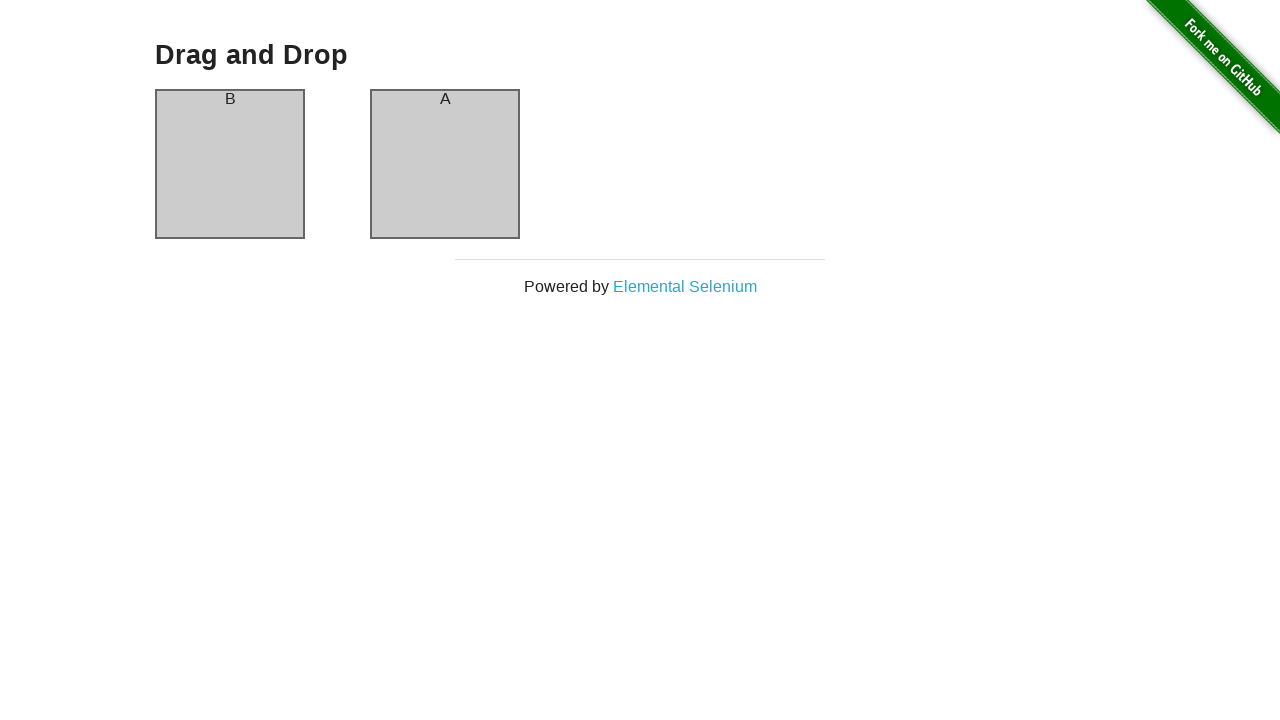

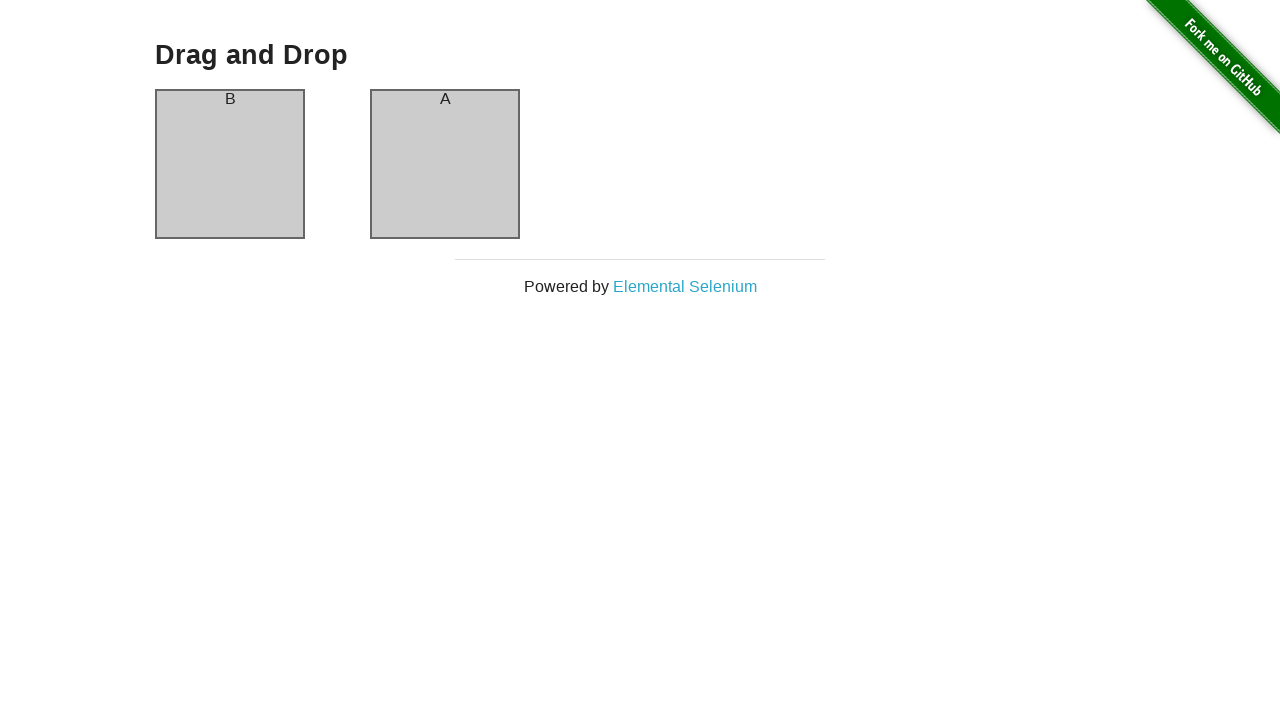